Tests search functionality by entering a search term and verifying confirmation message appears

Starting URL: https://www.sharelane.com/cgi-bin/main.py

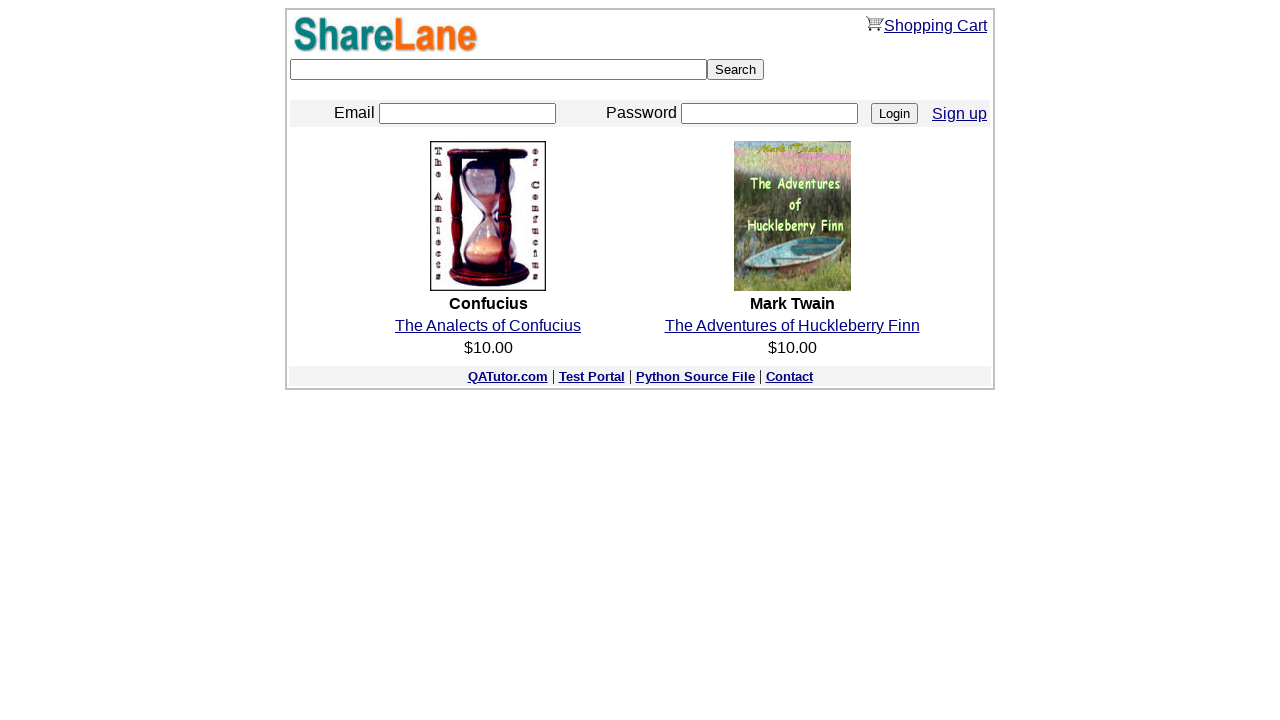

Entered search term 'test' in search field on xpath=/html/body/center/table/tbody/tr[2]/td/form/input[1]
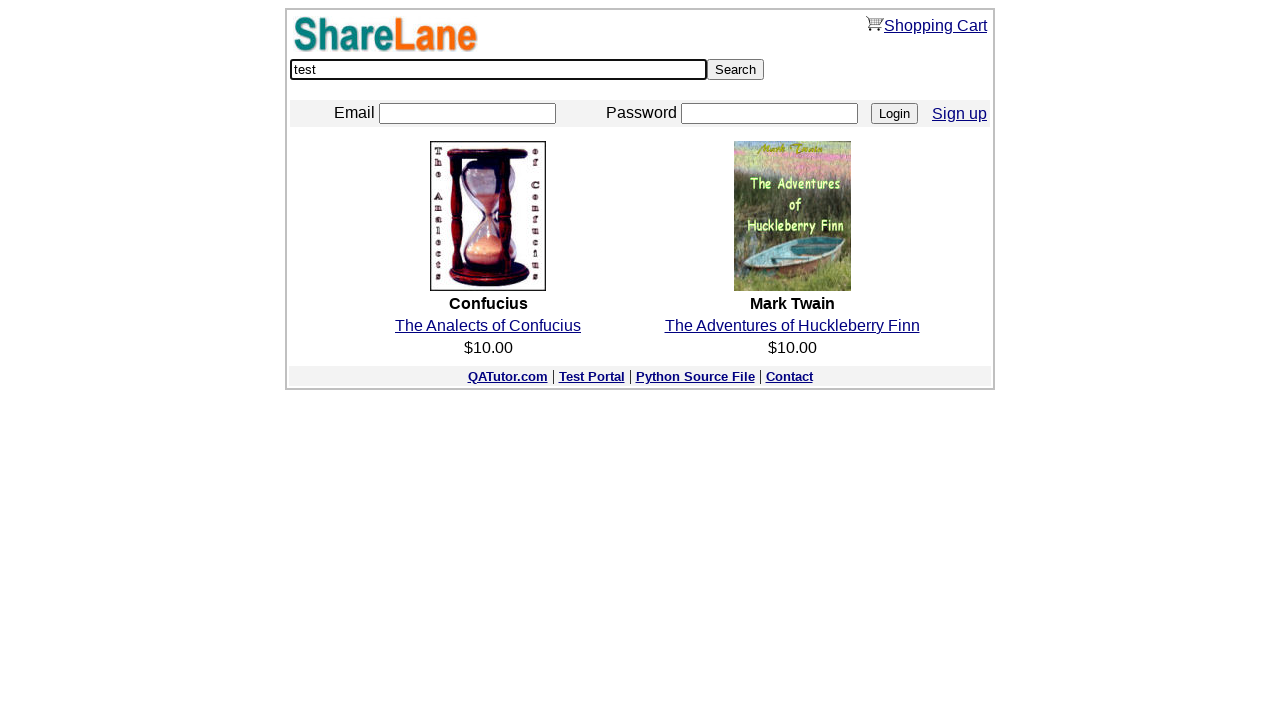

Clicked Search button to execute search at (736, 70) on xpath=/html/body/center/table/tbody/tr[2]/td/form/input[2]
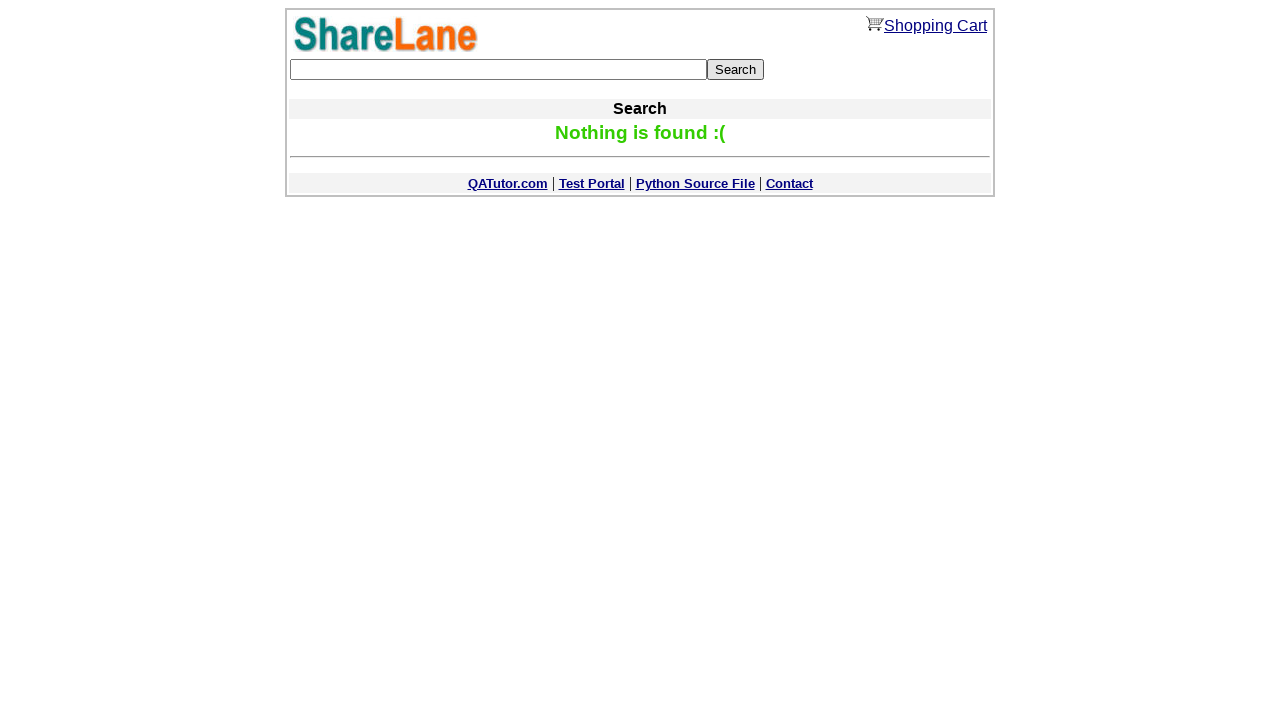

Confirmation message appeared, verifying search functionality with unavailable data
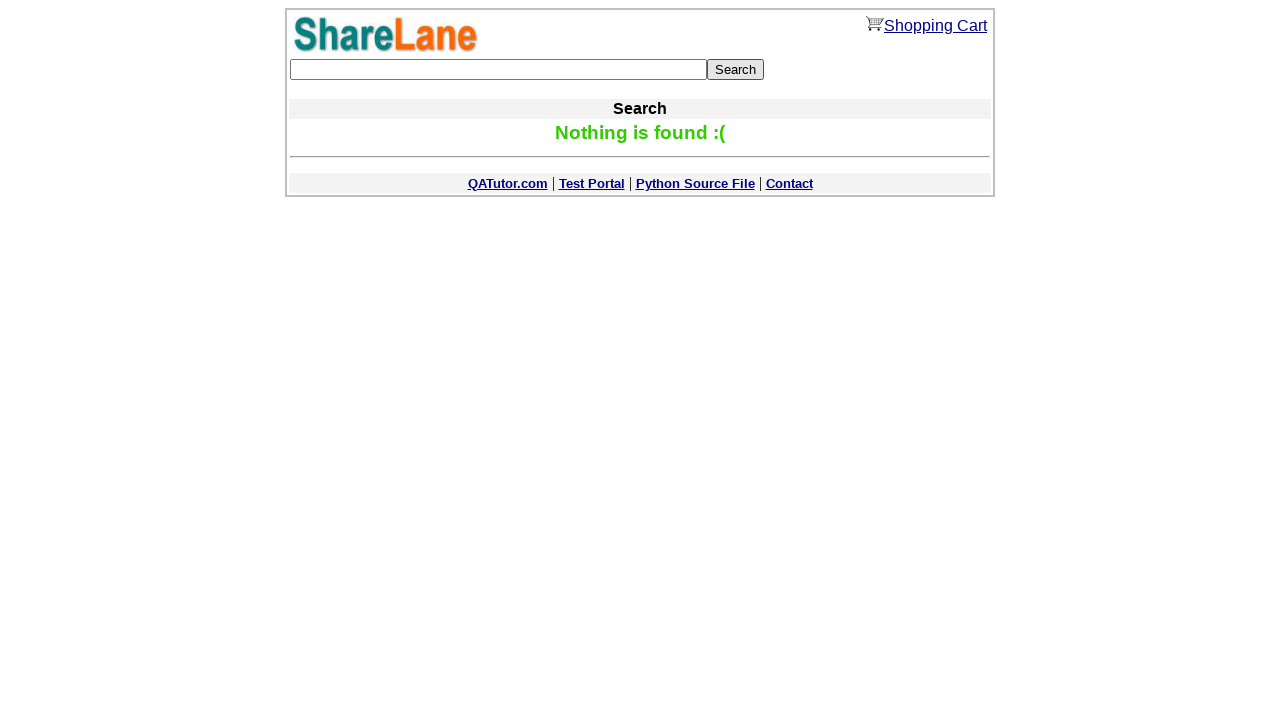

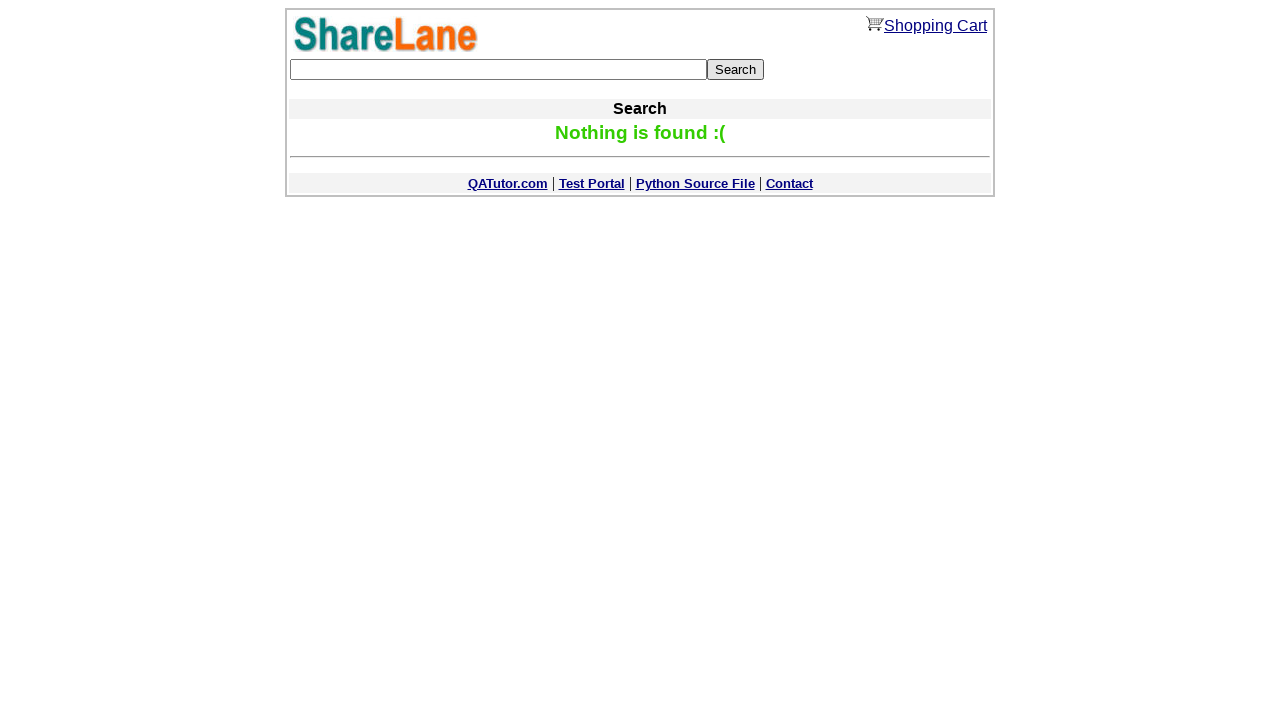